Solves a math problem by extracting a value from an image attribute, calculating the result, and submitting a form with checkboxes

Starting URL: http://suninjuly.github.io/get_attribute.html

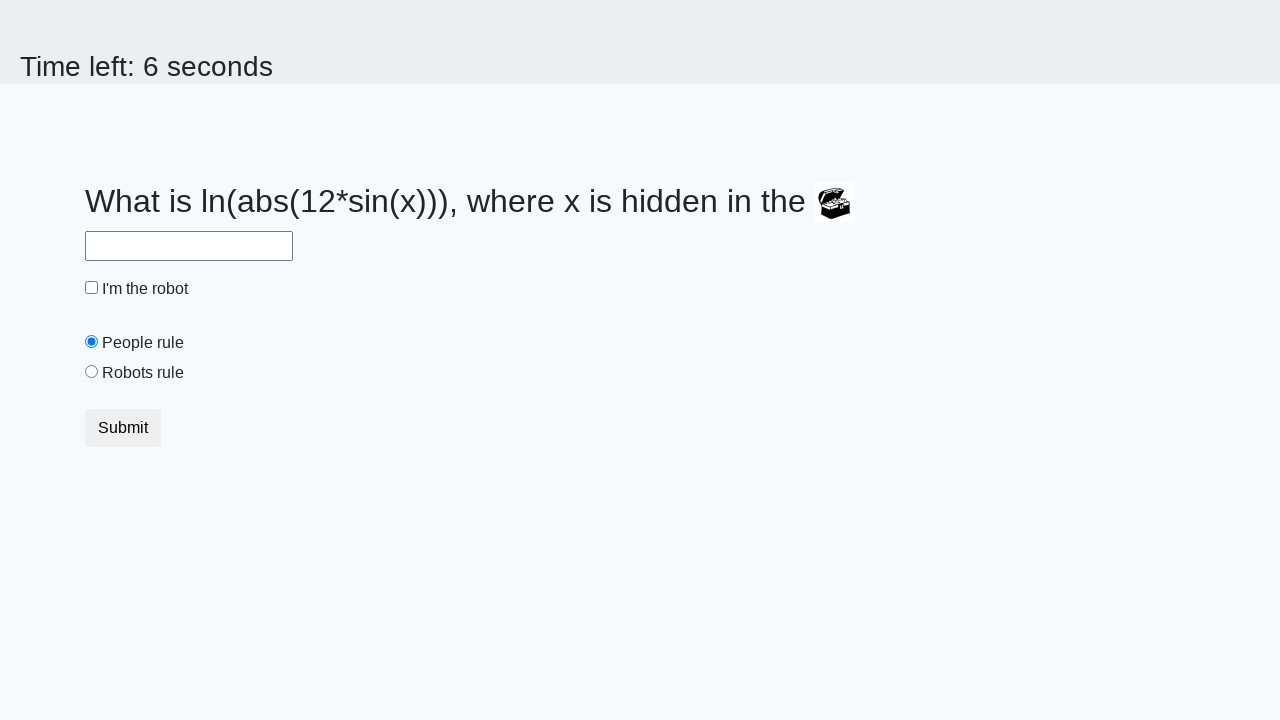

Located treasure image element
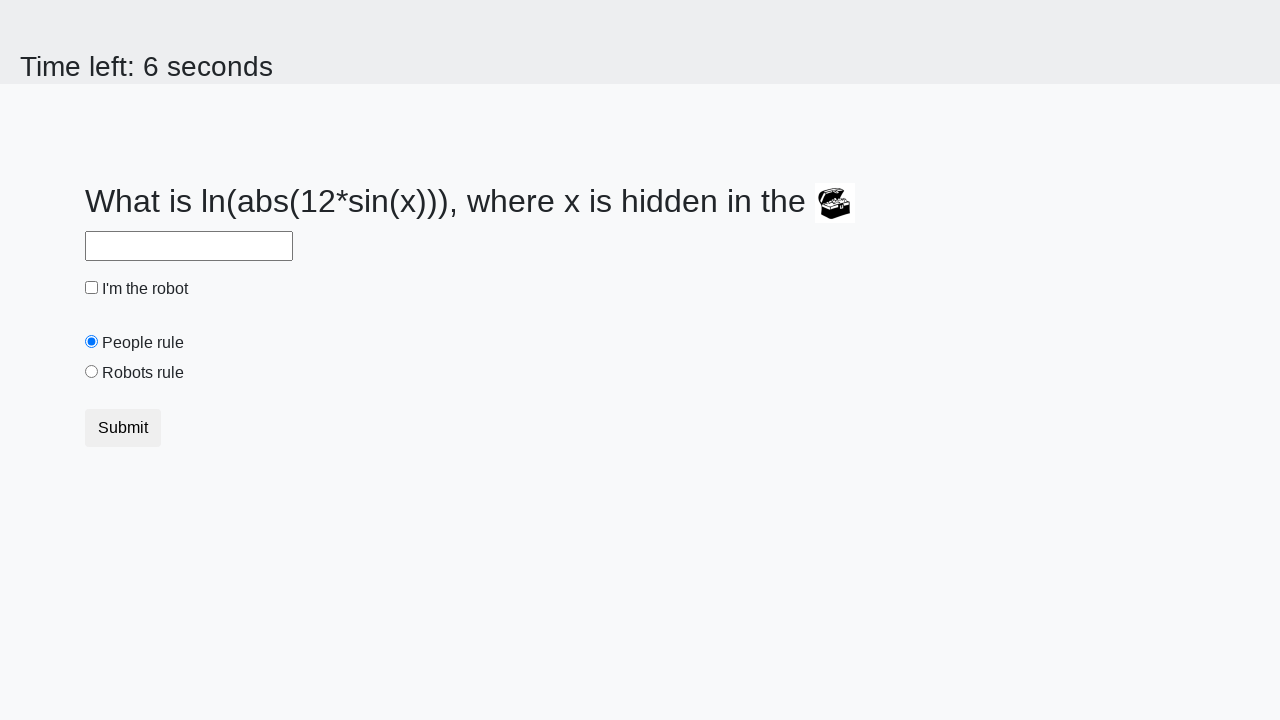

Extracted valuex attribute from treasure image: 749
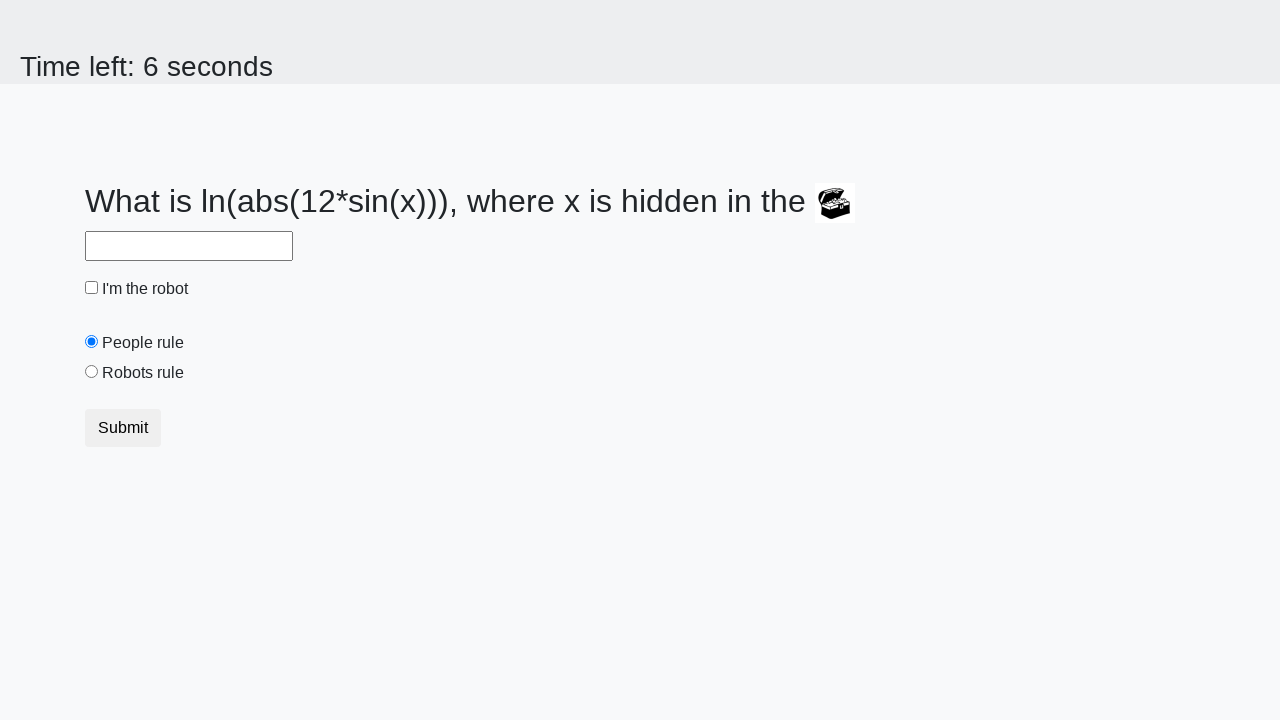

Calculated math result: 2.4480470654685473
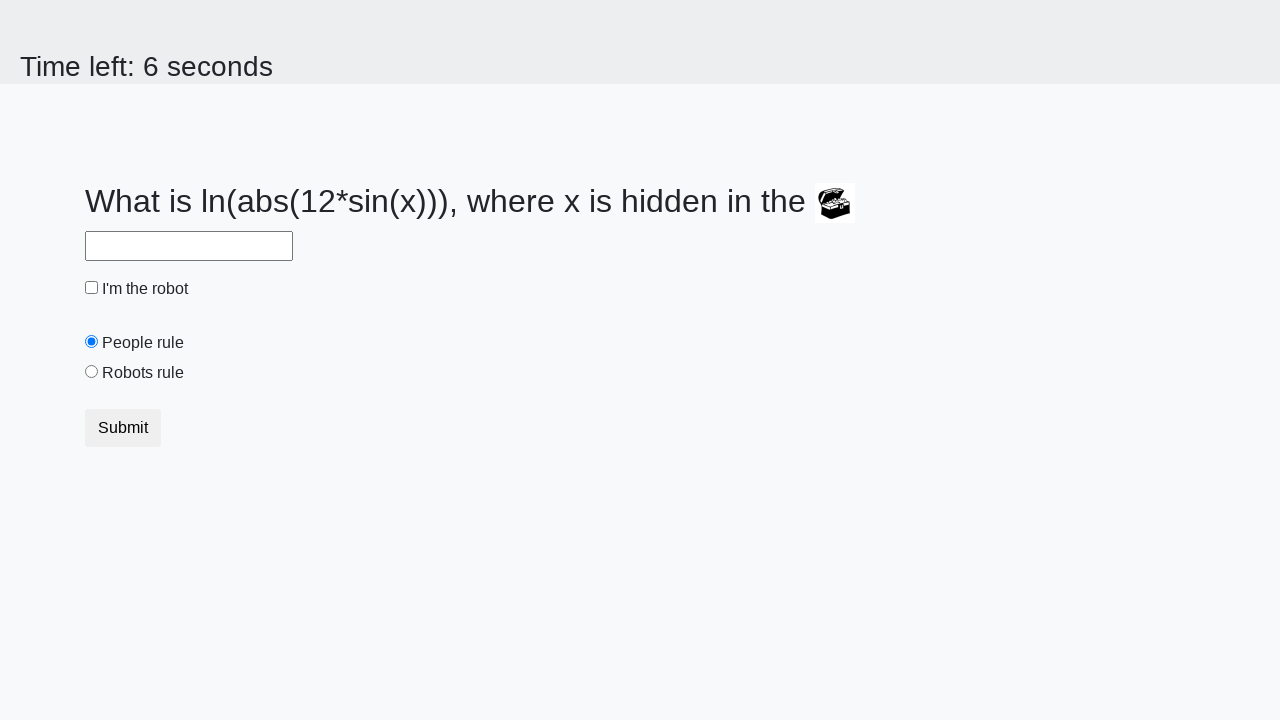

Filled answer field with calculated value: 2.4480470654685473 on #answer
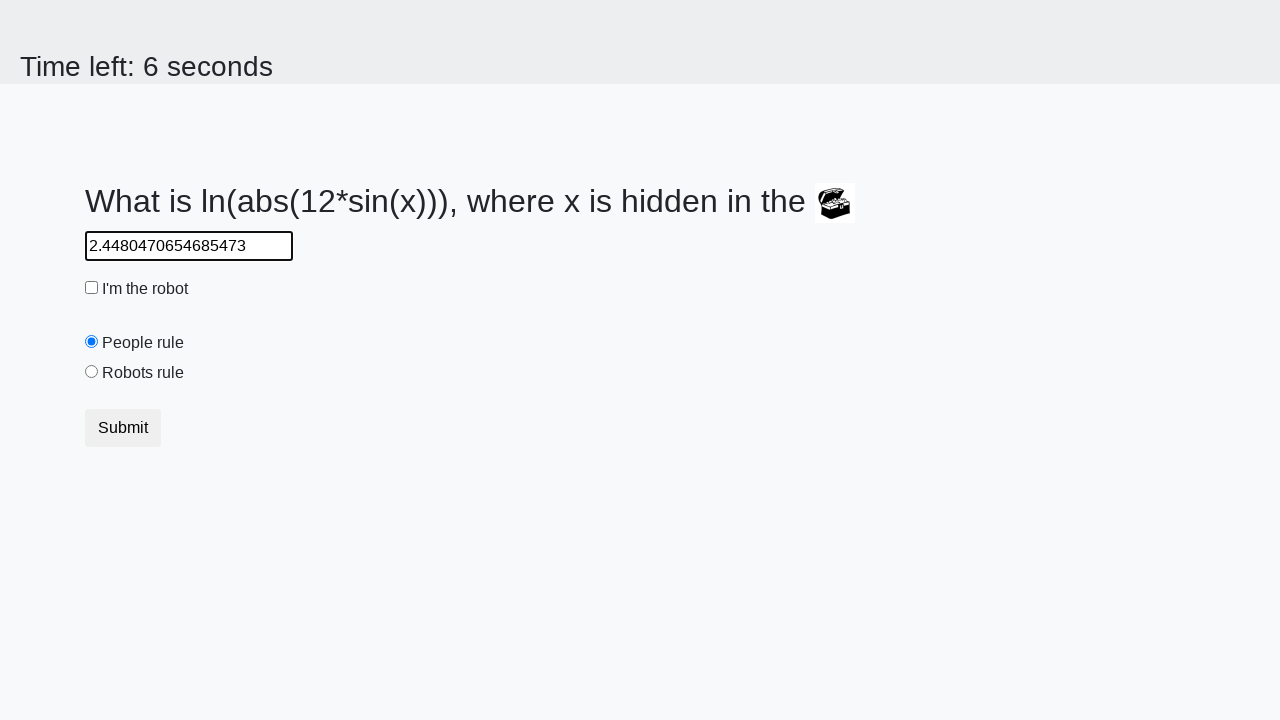

Checked the robot checkbox at (92, 288) on #robotCheckbox
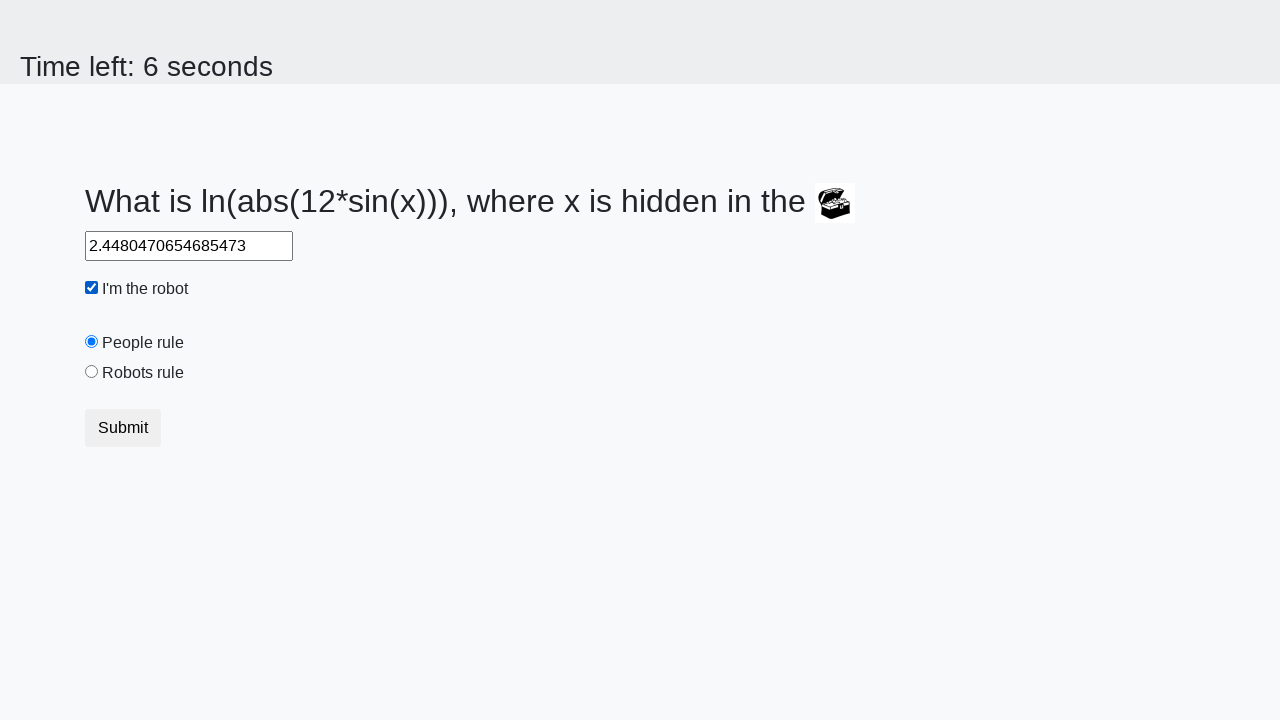

Selected the robots rule radio button at (92, 372) on #robotsRule
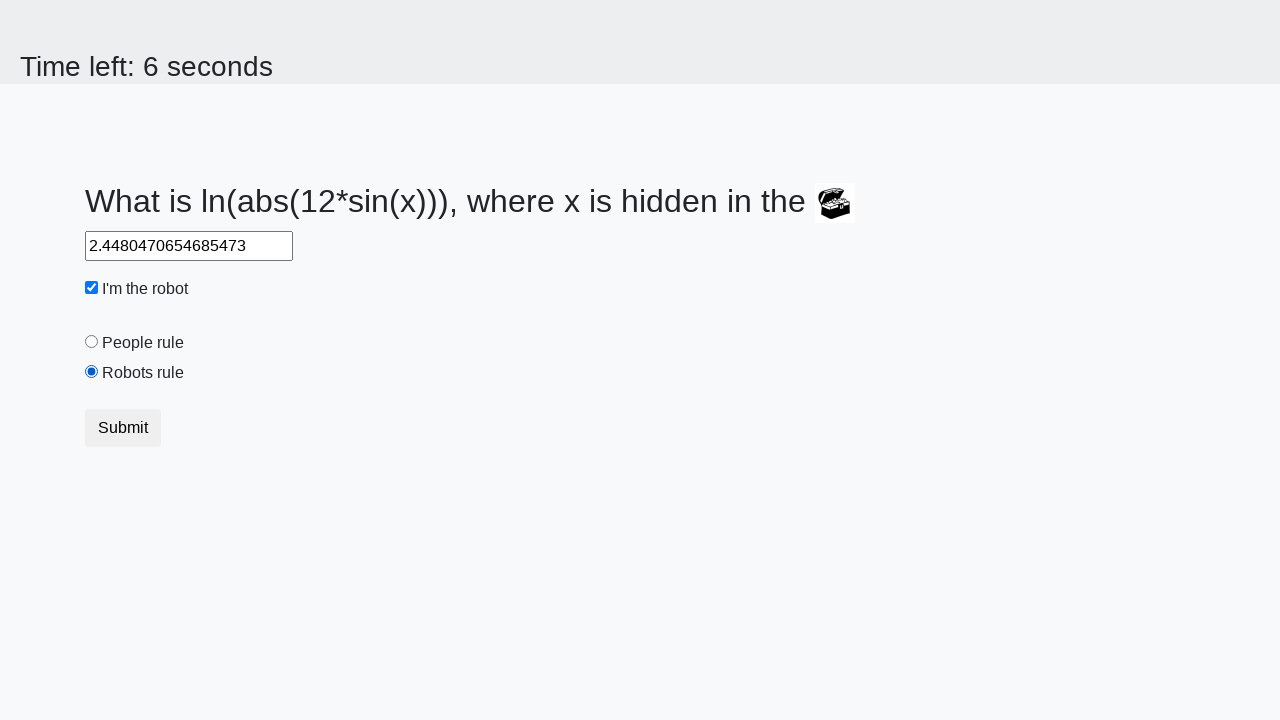

Clicked submit button to submit form at (123, 428) on button[type='submit']
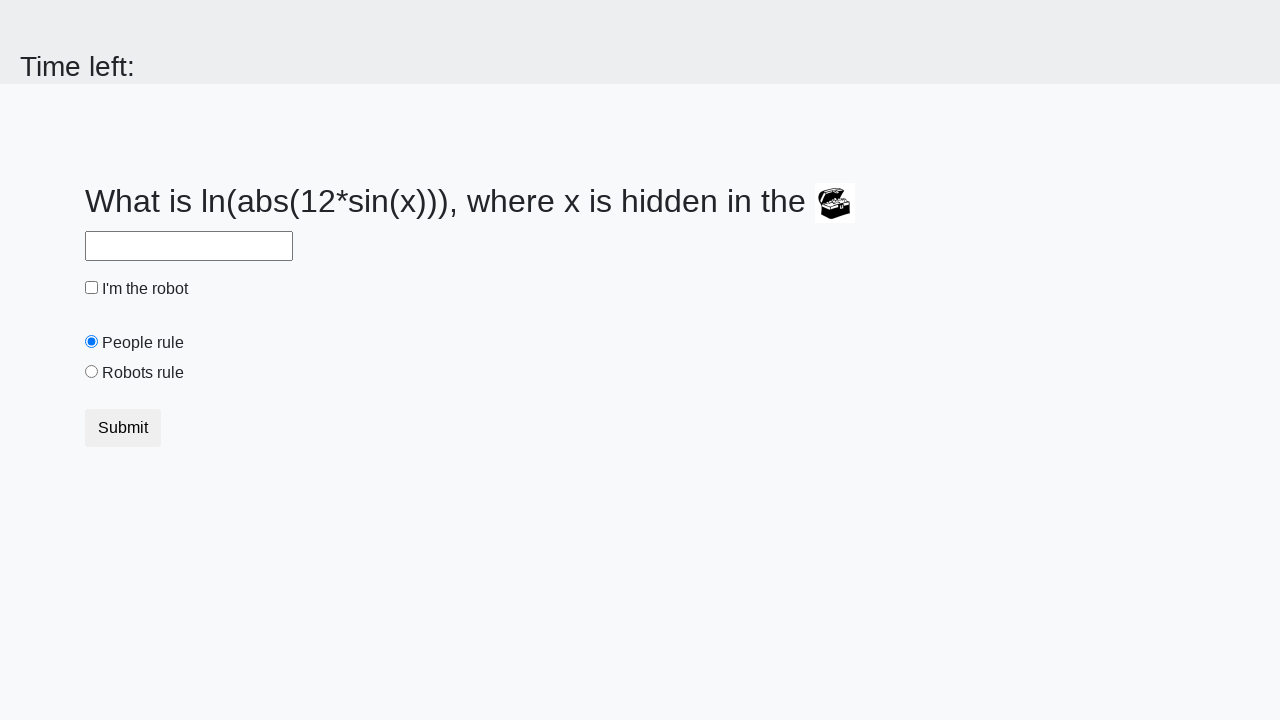

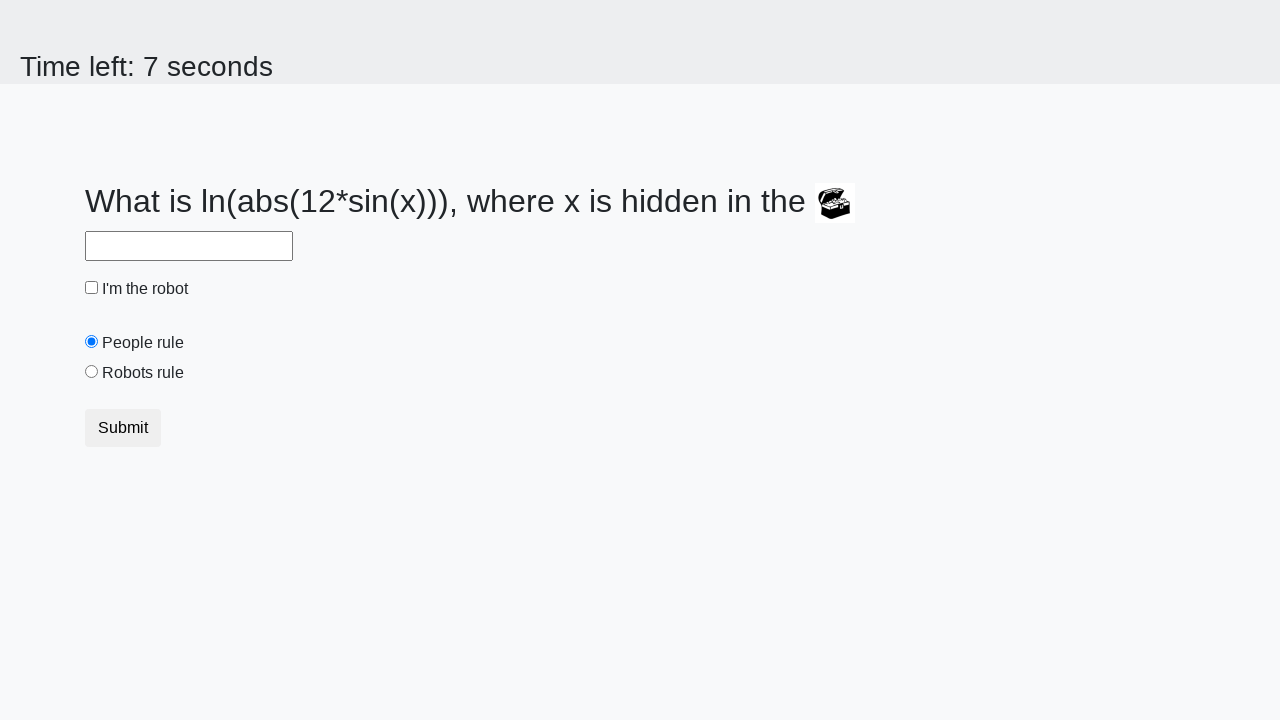